Tests dynamic content loading by clicking a button on the demo page and verifying that expected text appears after the page dynamically updates.

Starting URL: https://the-internet.herokuapp.com/dynamic_controls

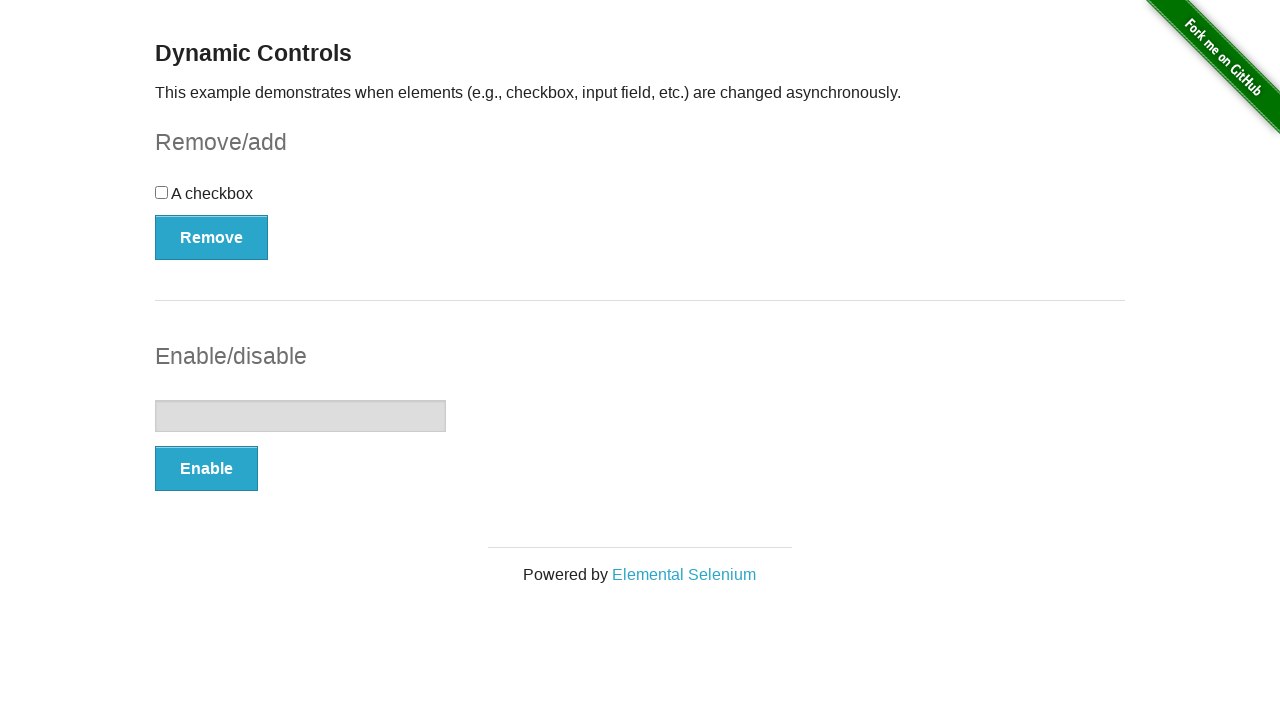

Clicked the dynamic controls button at (212, 237) on xpath=//button
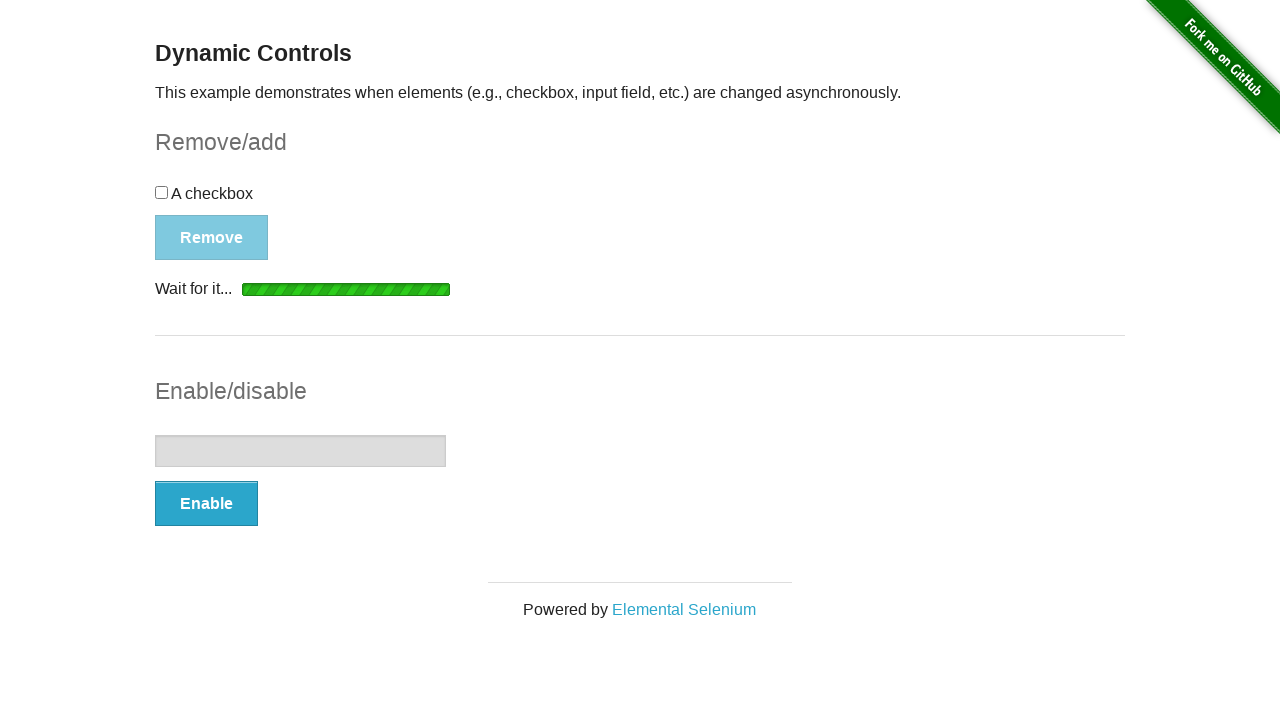

Message element appeared in the DOM
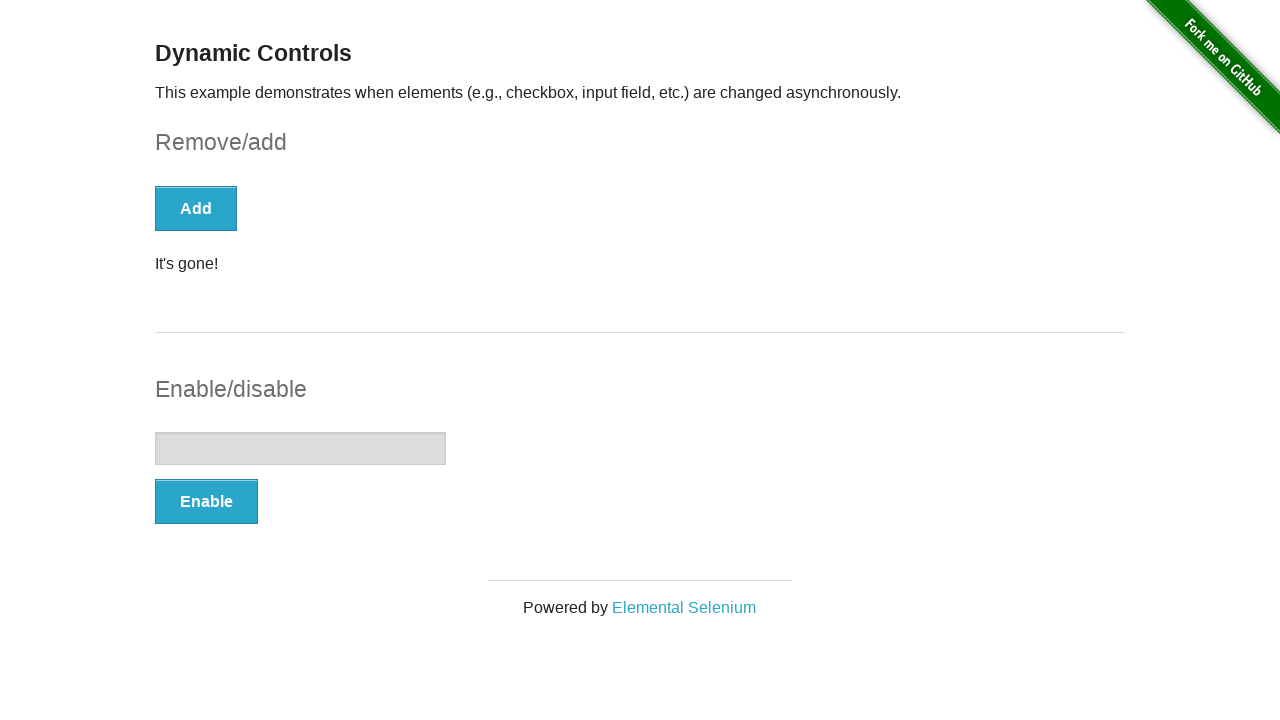

Message element became visible after dynamic content loaded
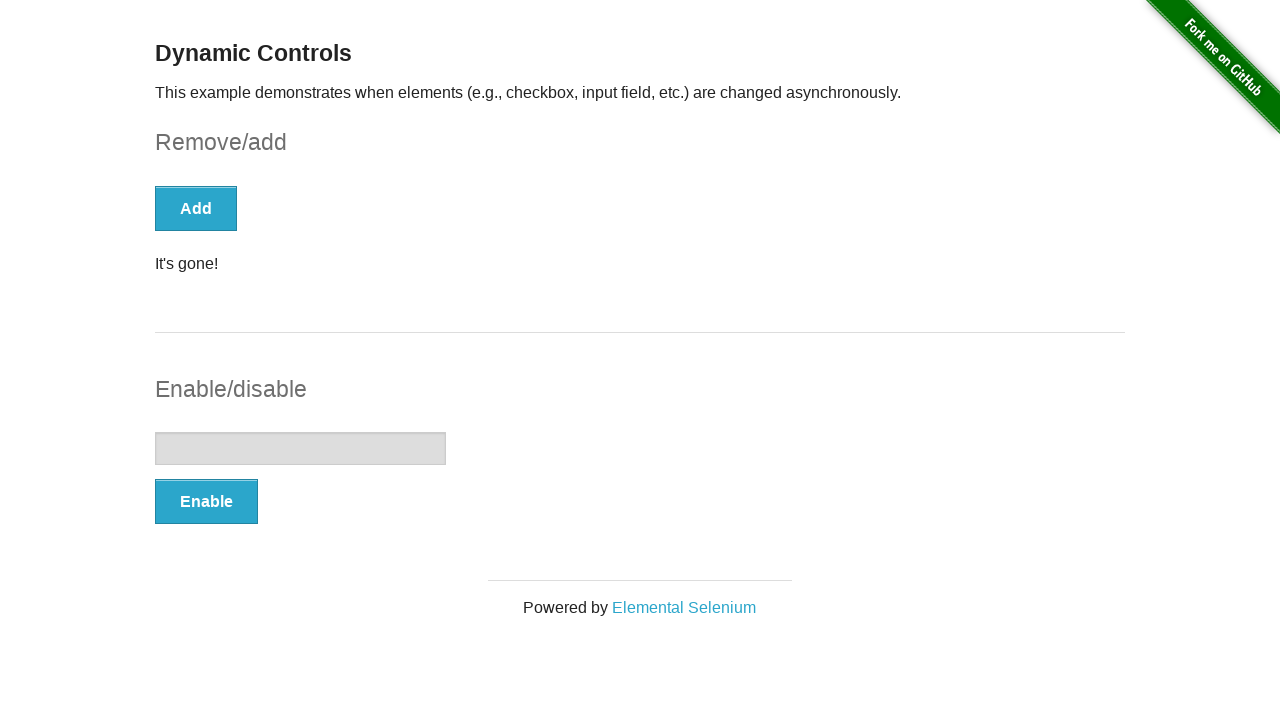

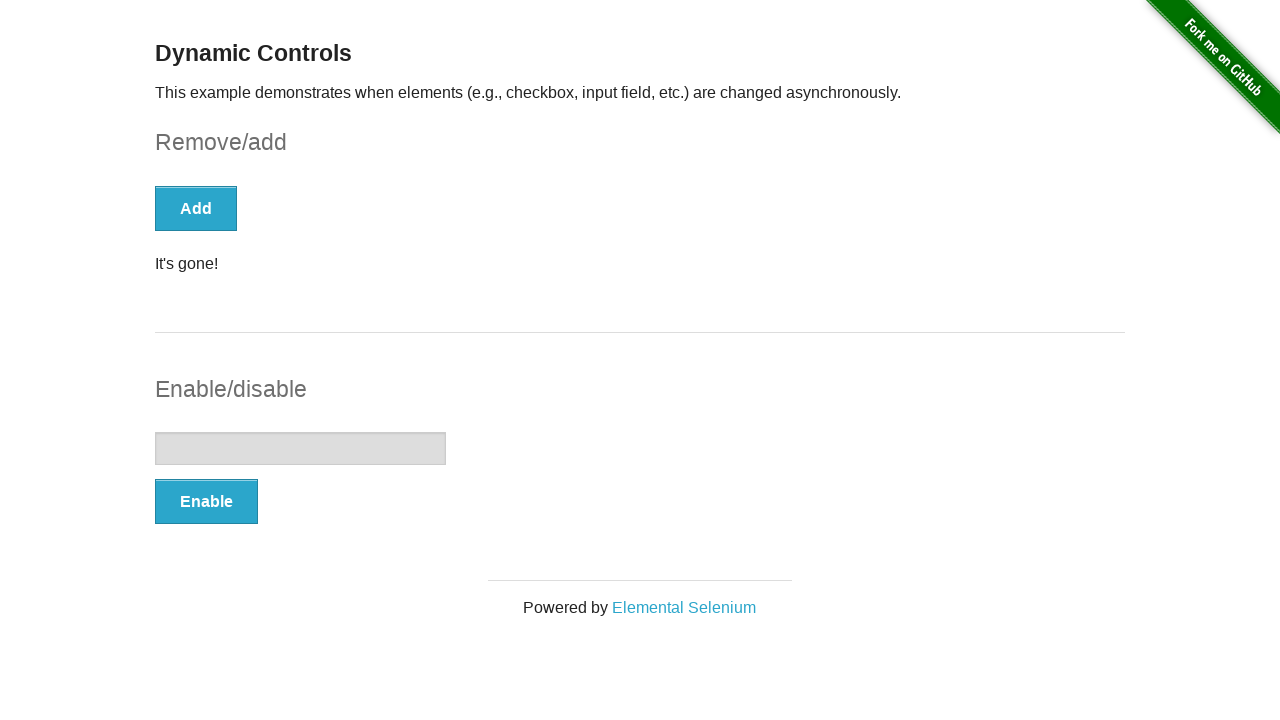